Verifies that the Desktop button in the navigation bar displays the correct text

Starting URL: https://www.telerik.com/support/demos

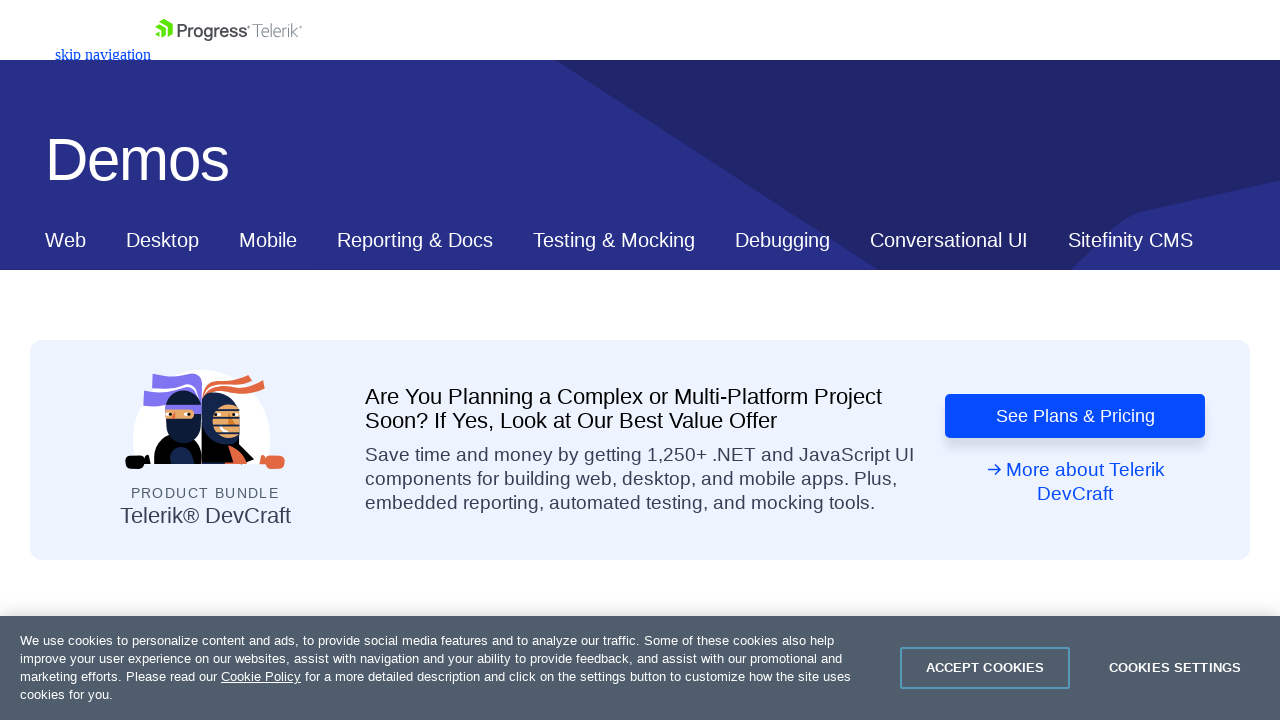

Navigated to https://www.telerik.com/support/demos
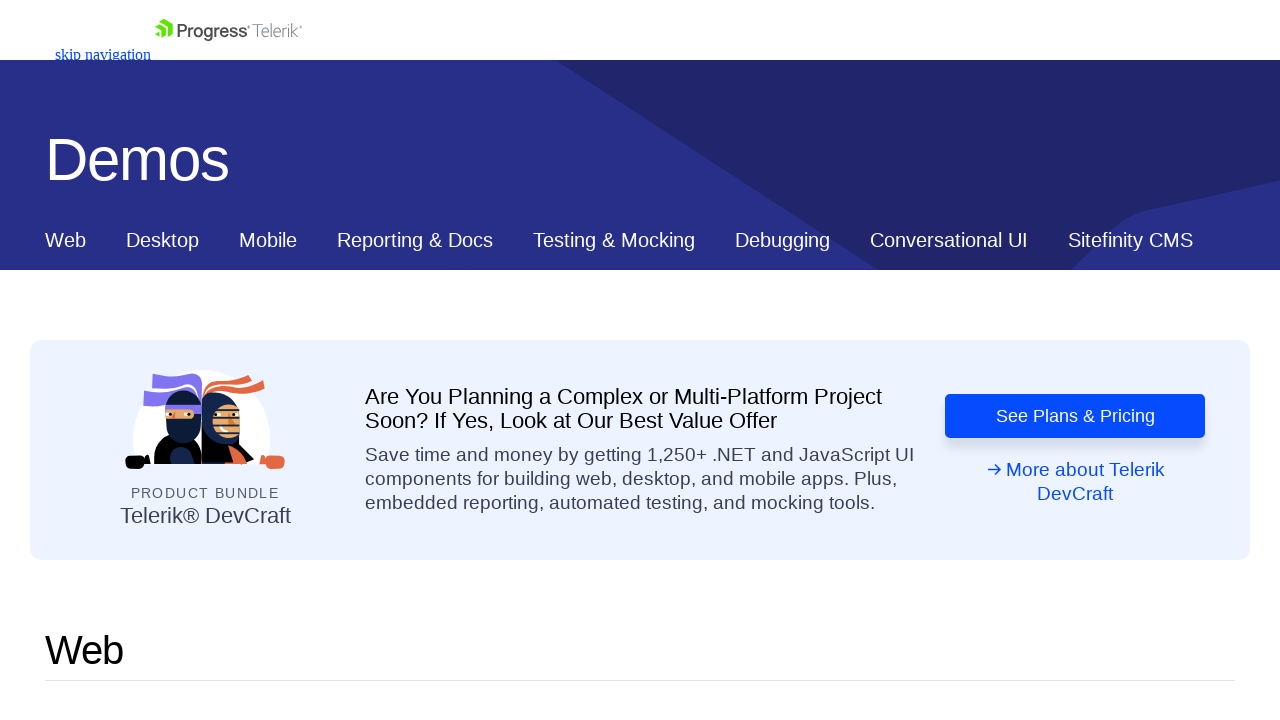

Located Desktop button in navigation bar
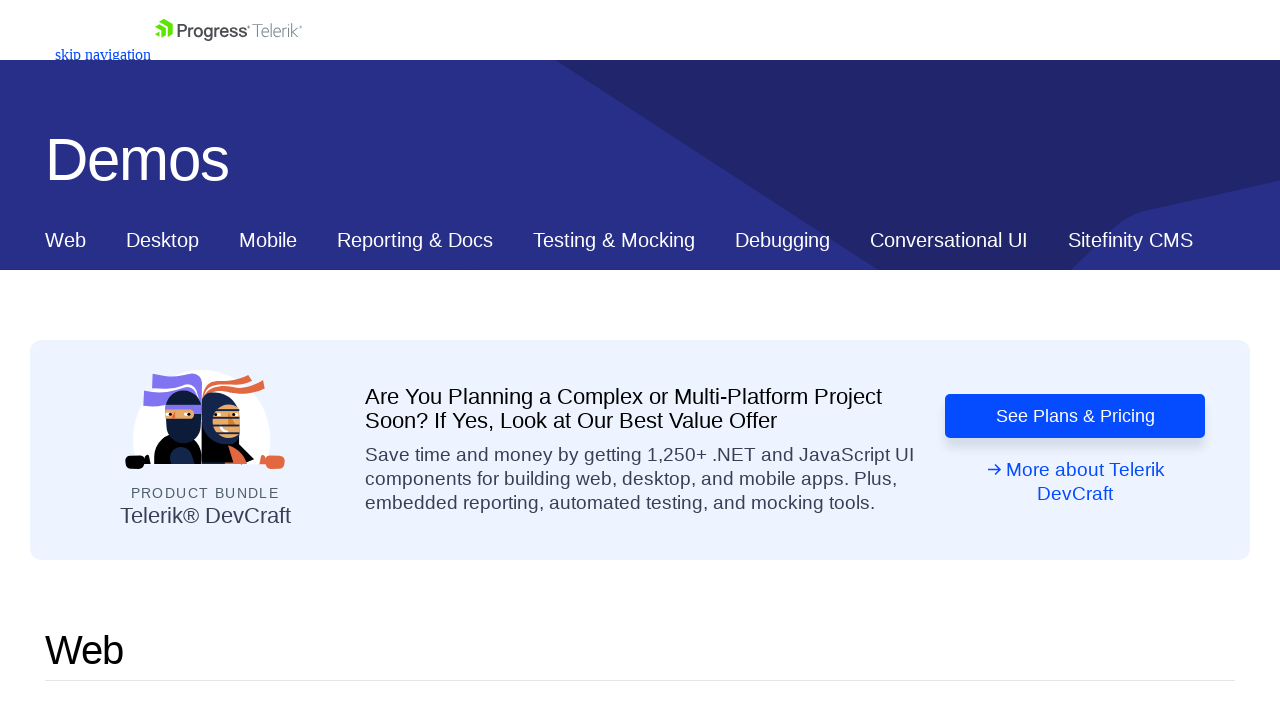

Verified Desktop button displays correct text 'Desktop'
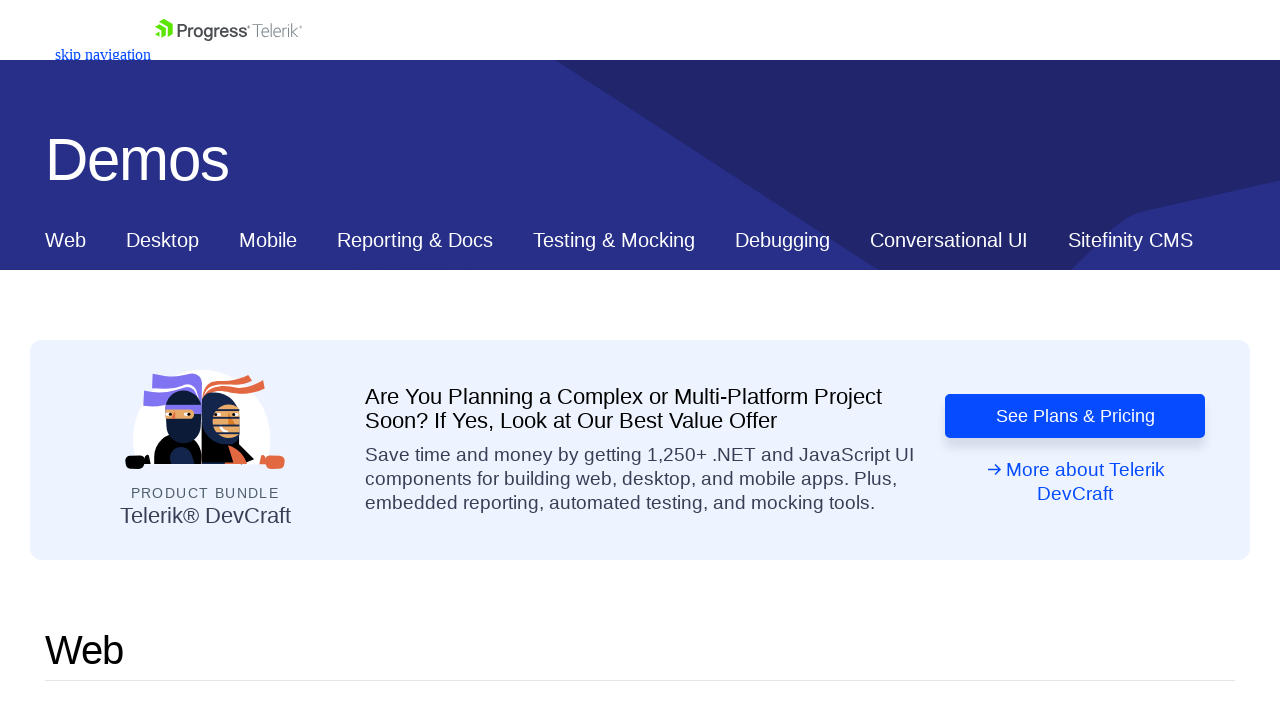

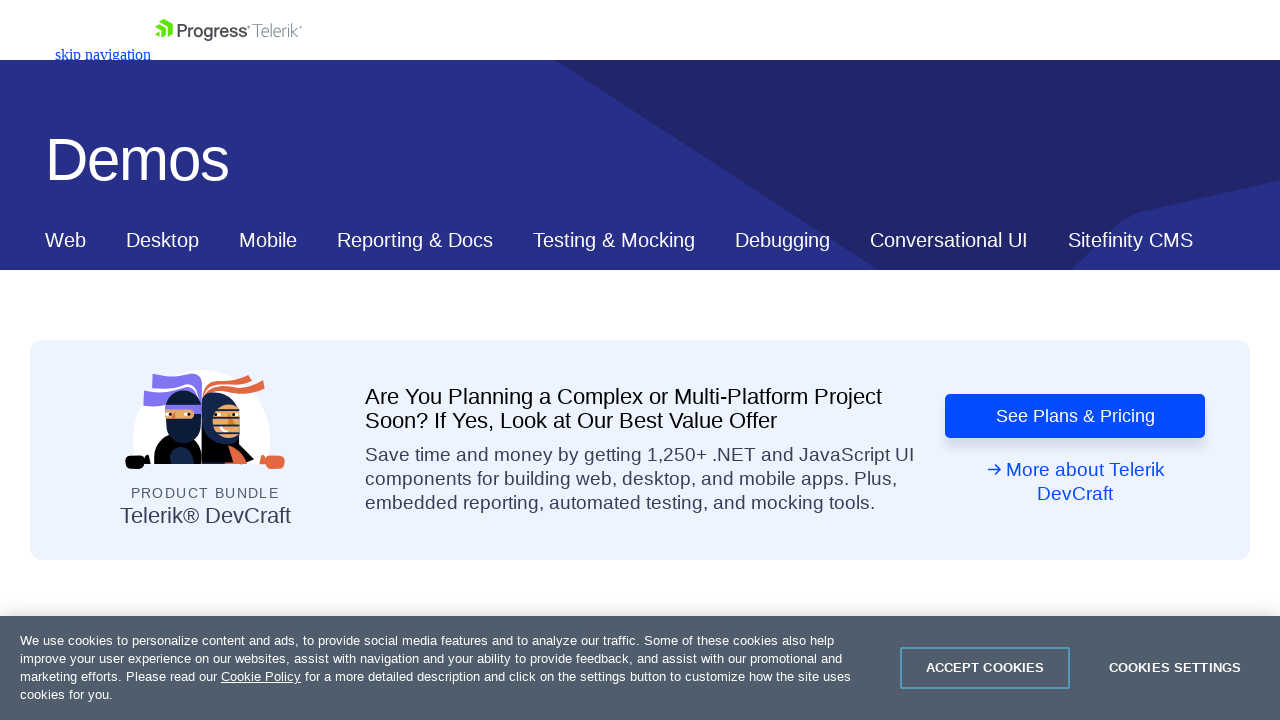